Navigates to the Time and Date World Clock page and verifies that city information is displayed in the world clock table.

Starting URL: https://www.timeanddate.com/worldclock/

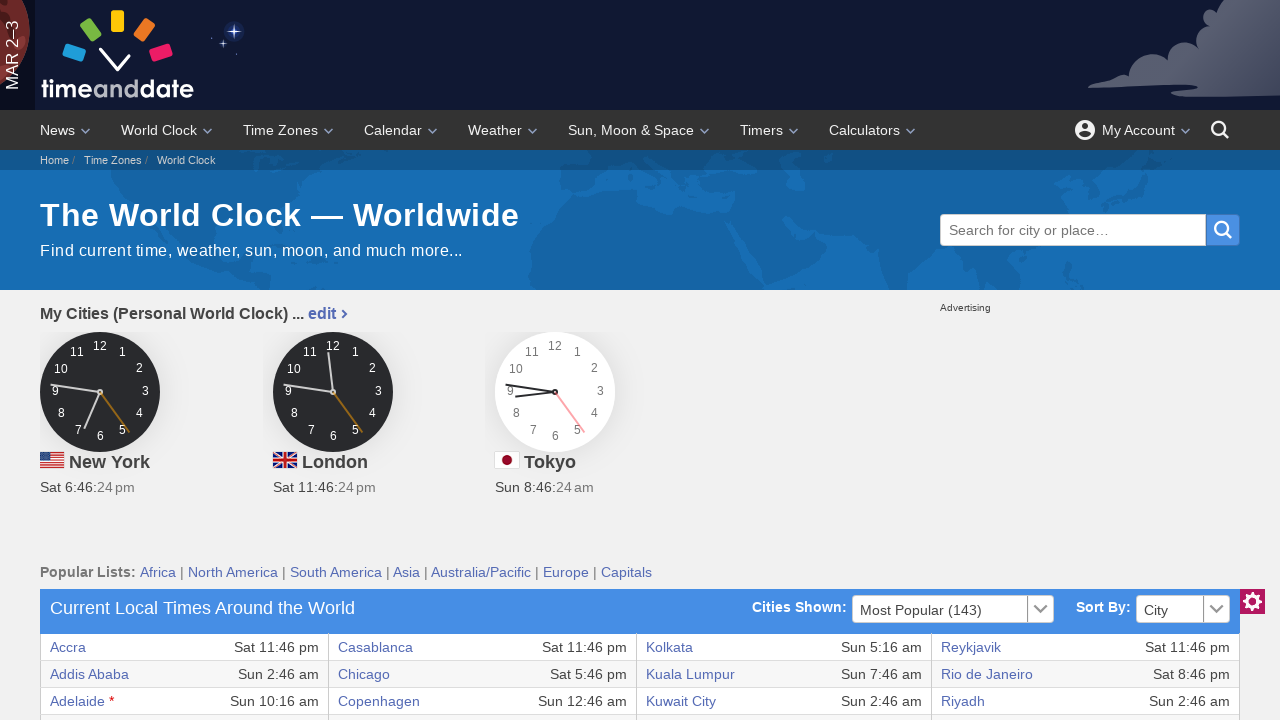

Set viewport size to 1920x1080
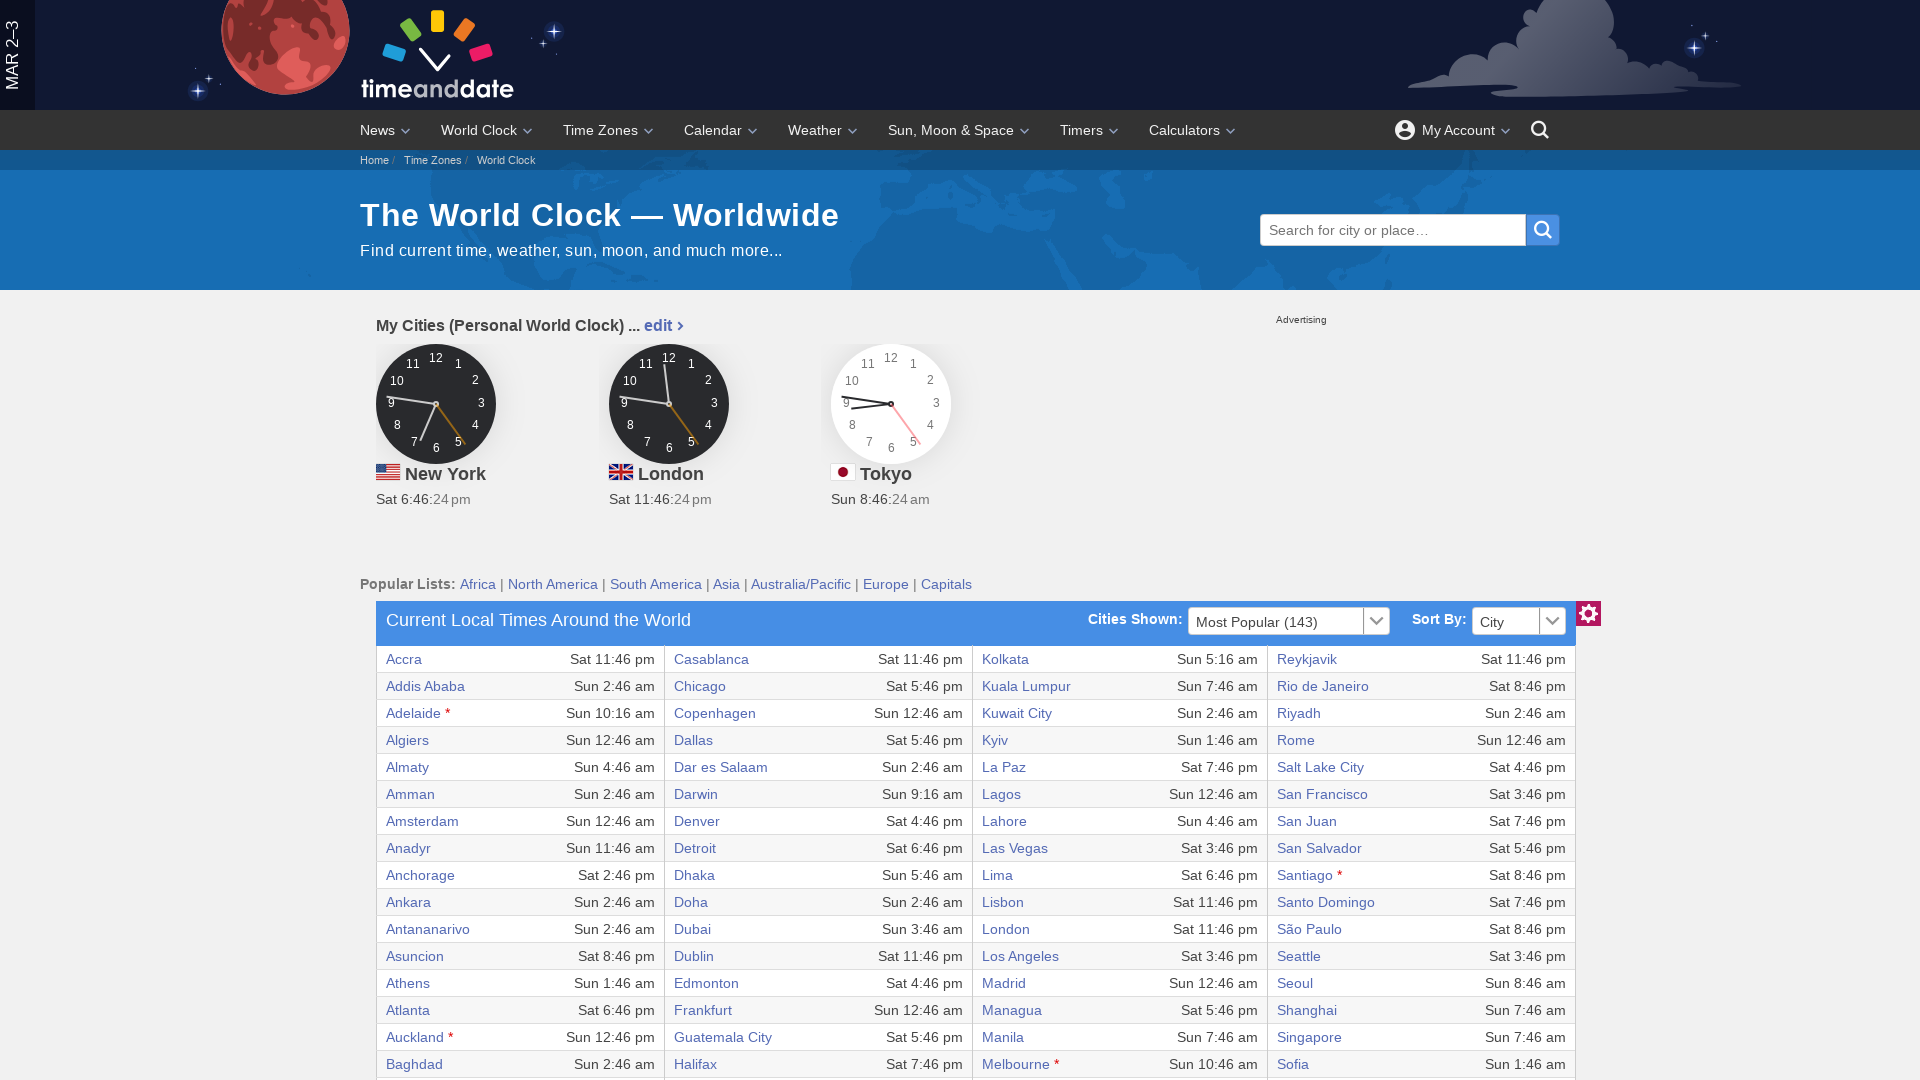

World clock table loaded
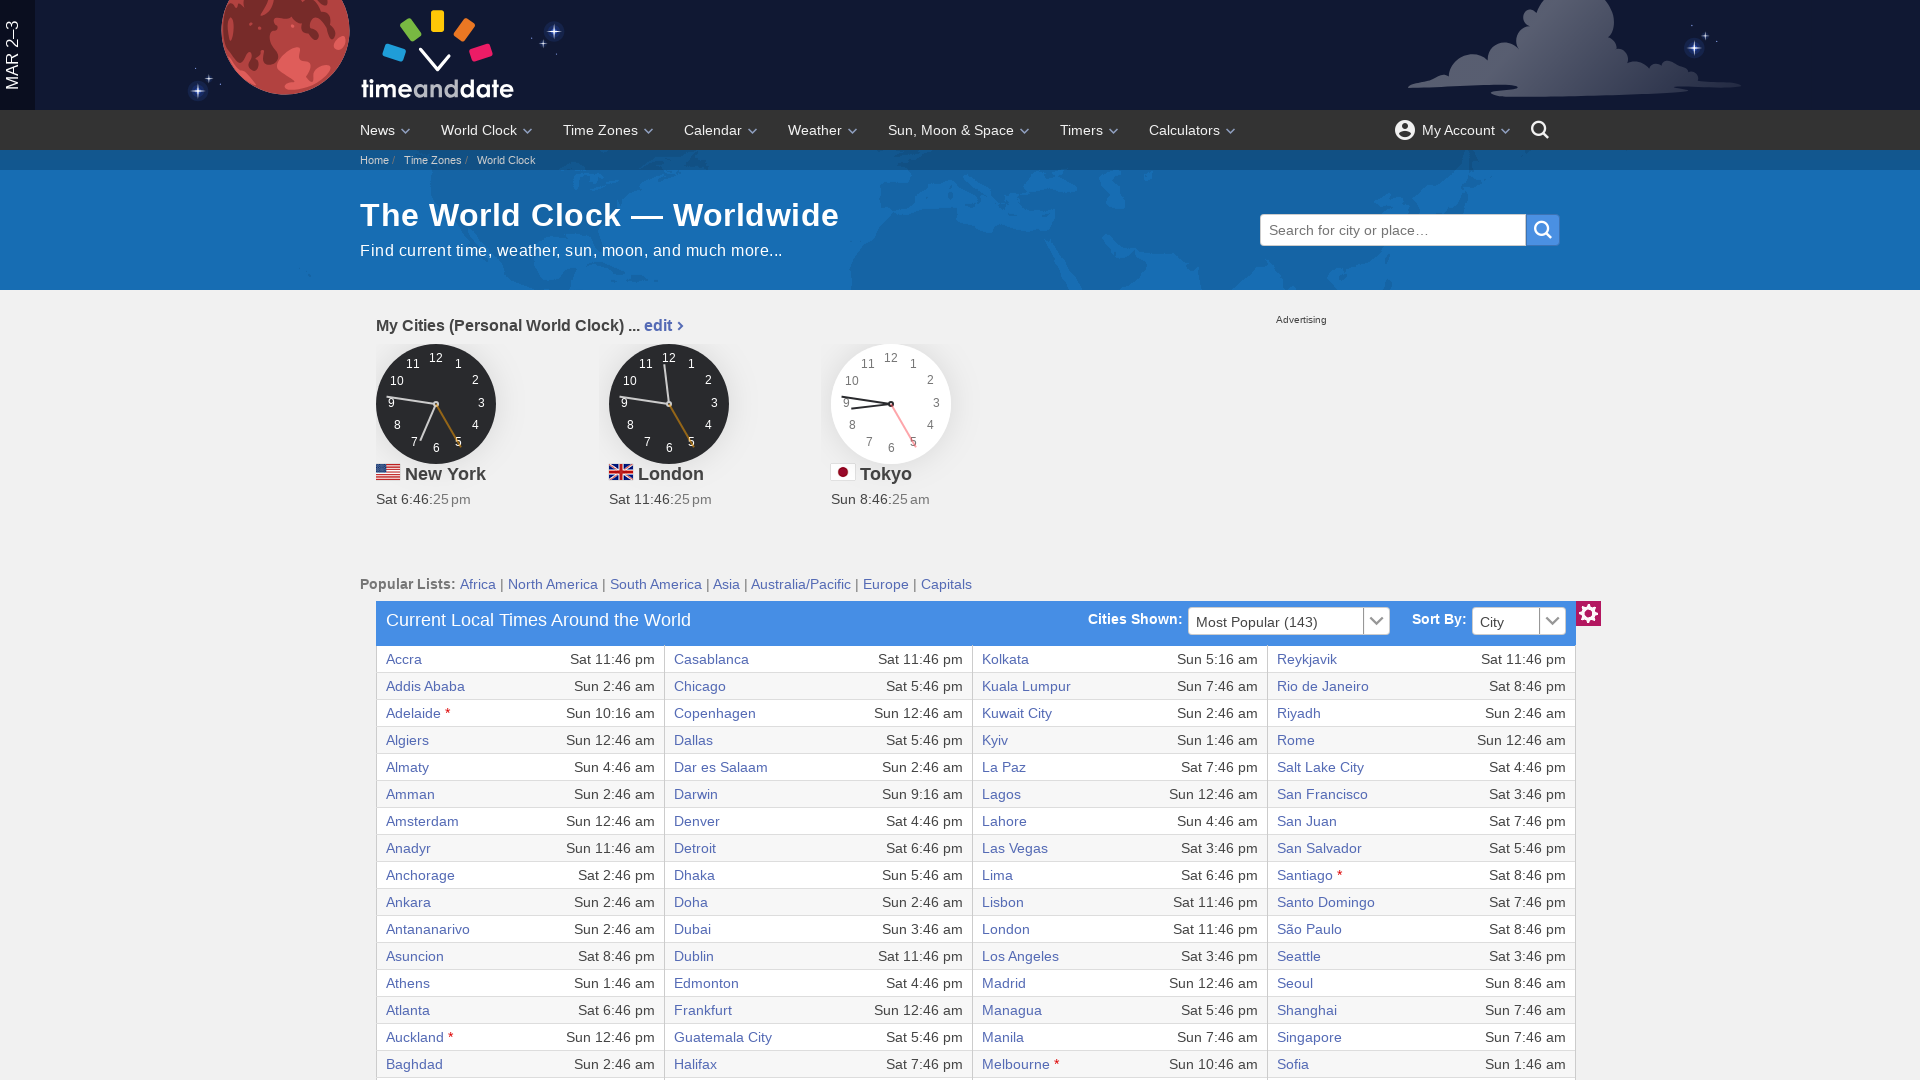

Verified city links are present in the world clock table
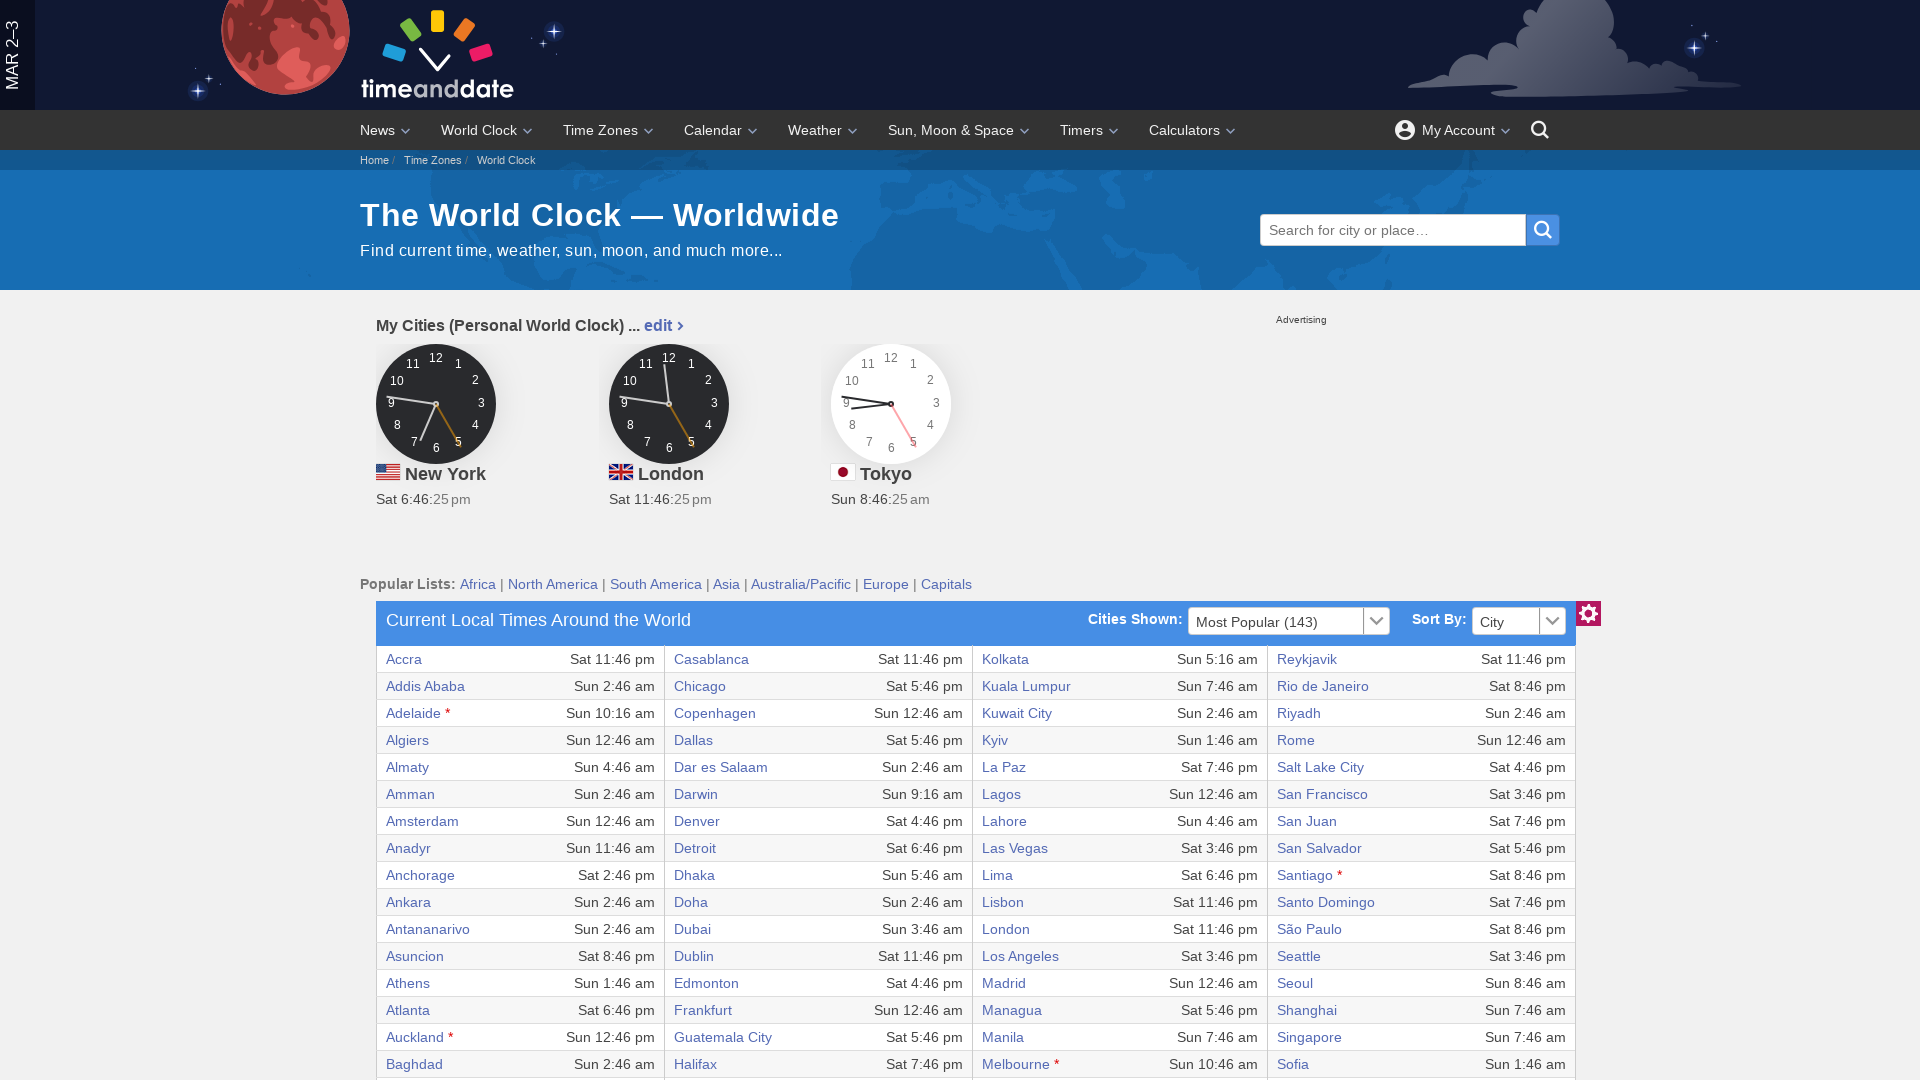

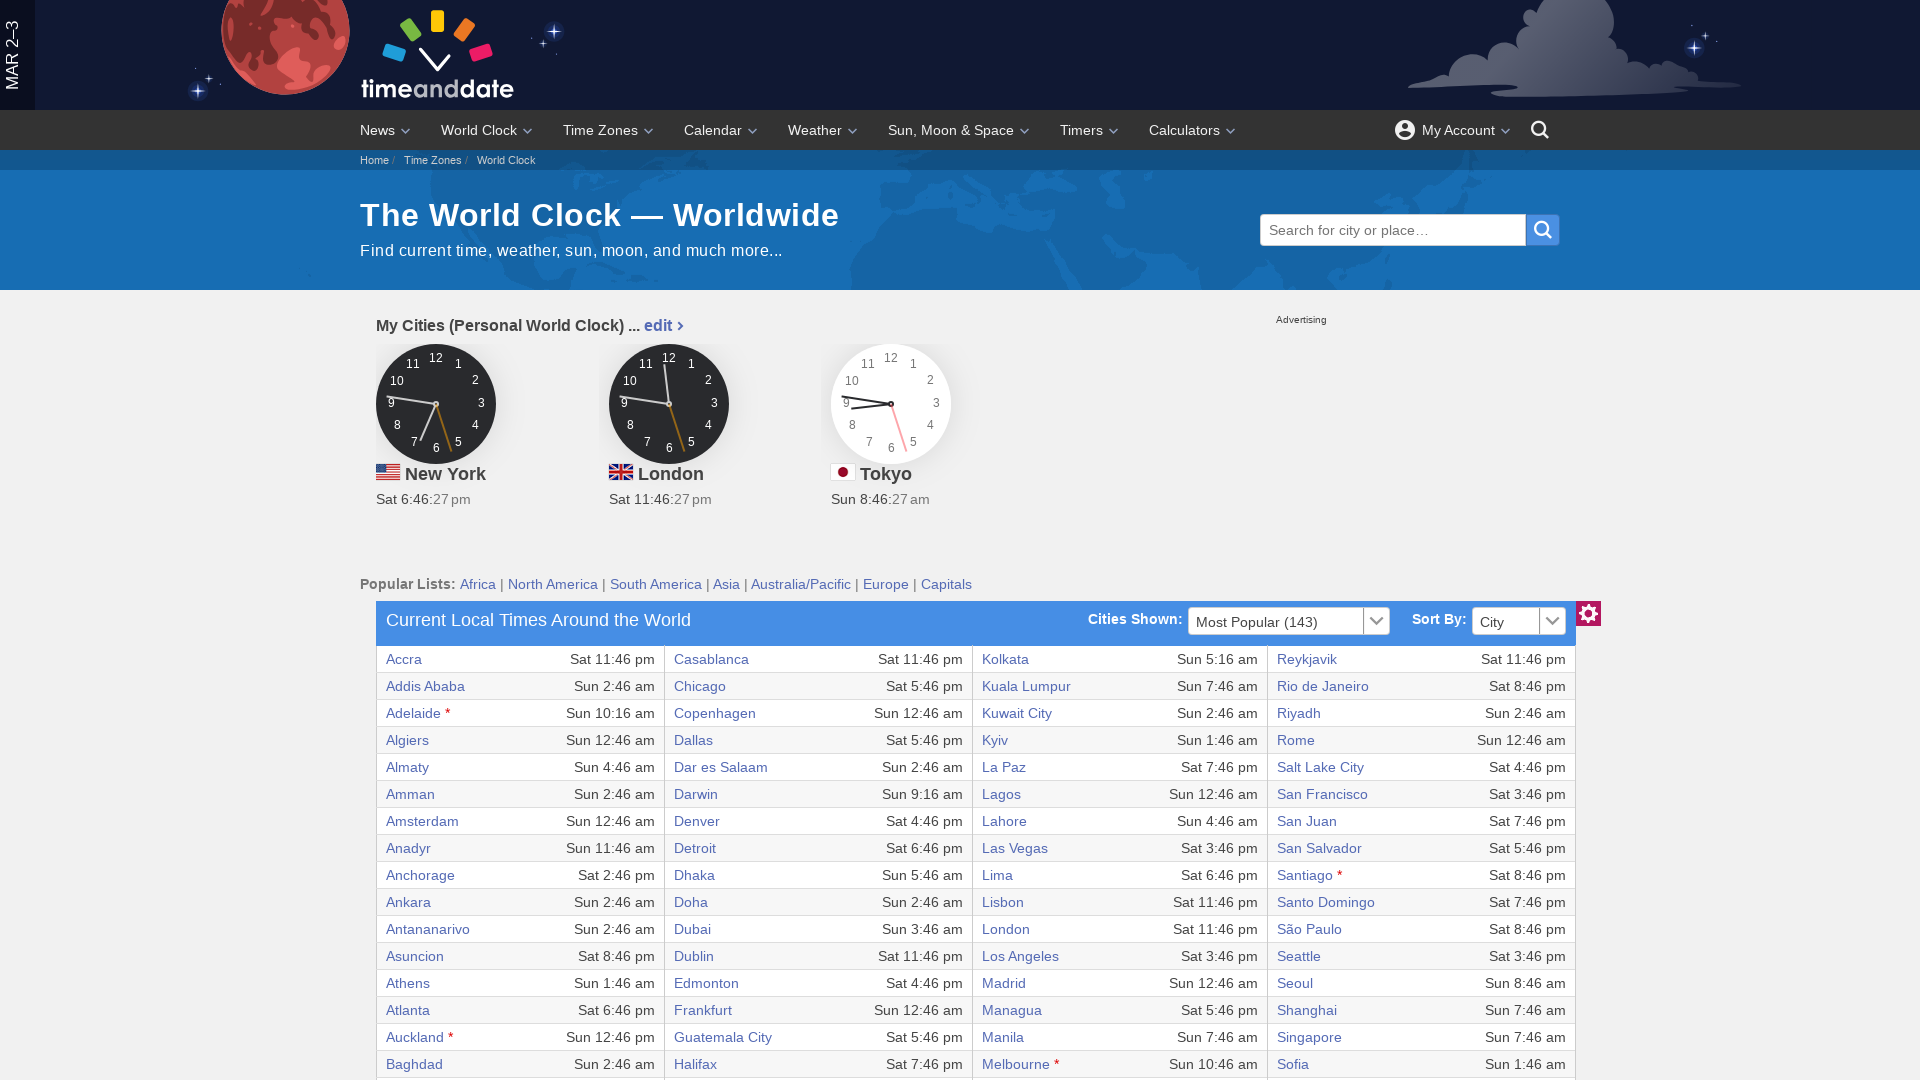